Tests navigation from Berklee Online homepage to the courses page, then to a specific Ableton Live Fundamentals course page, verifying the course title is displayed.

Starting URL: https://online.berklee.edu

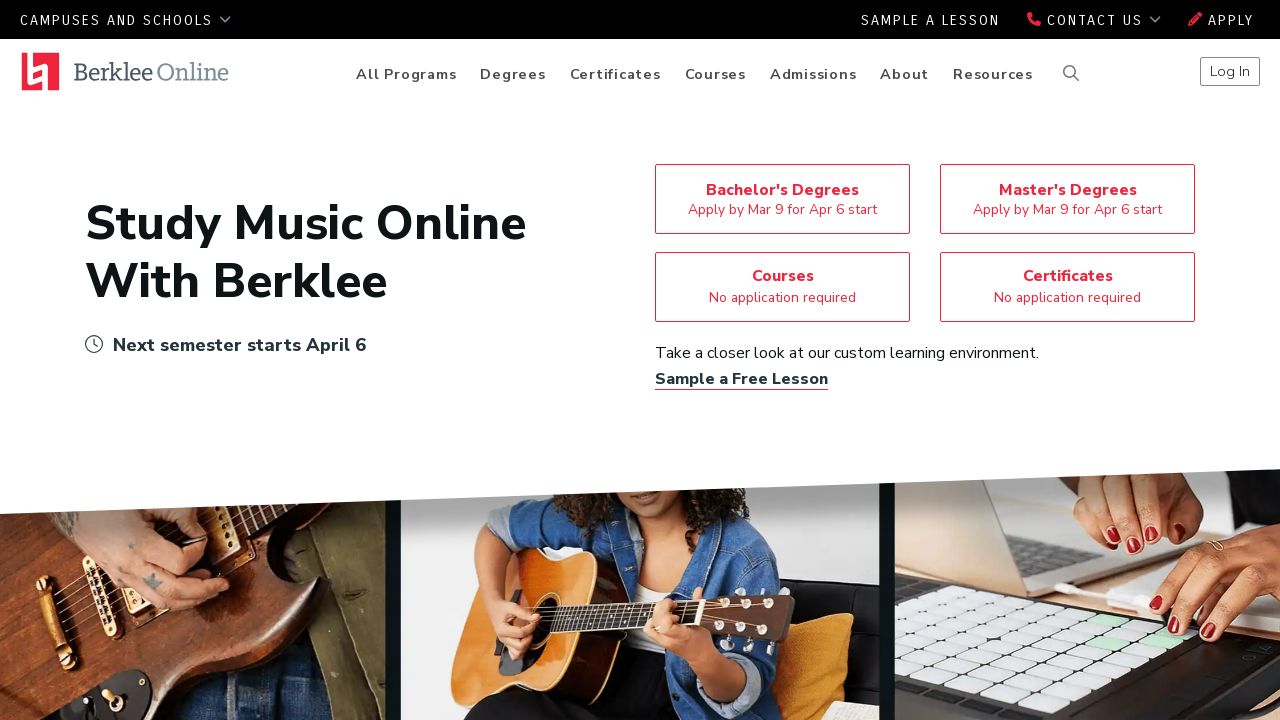

Navigated to Berklee Online homepage
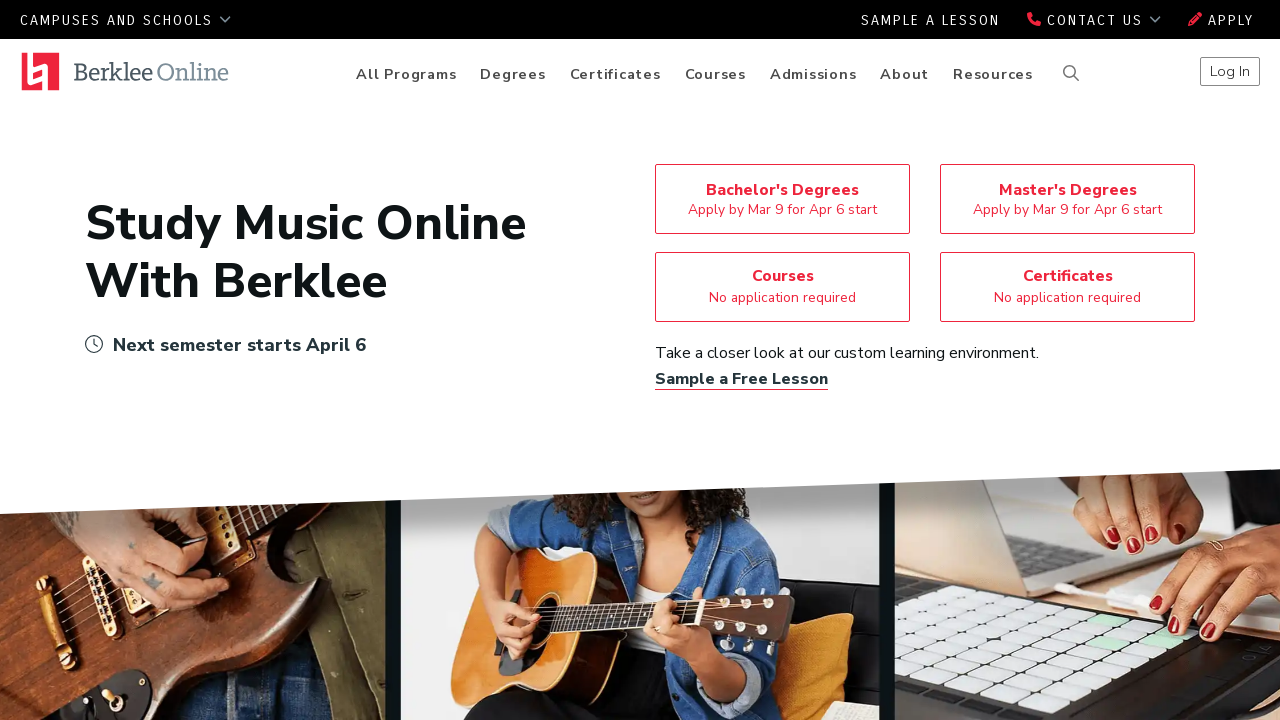

Set viewport to 1920x1080
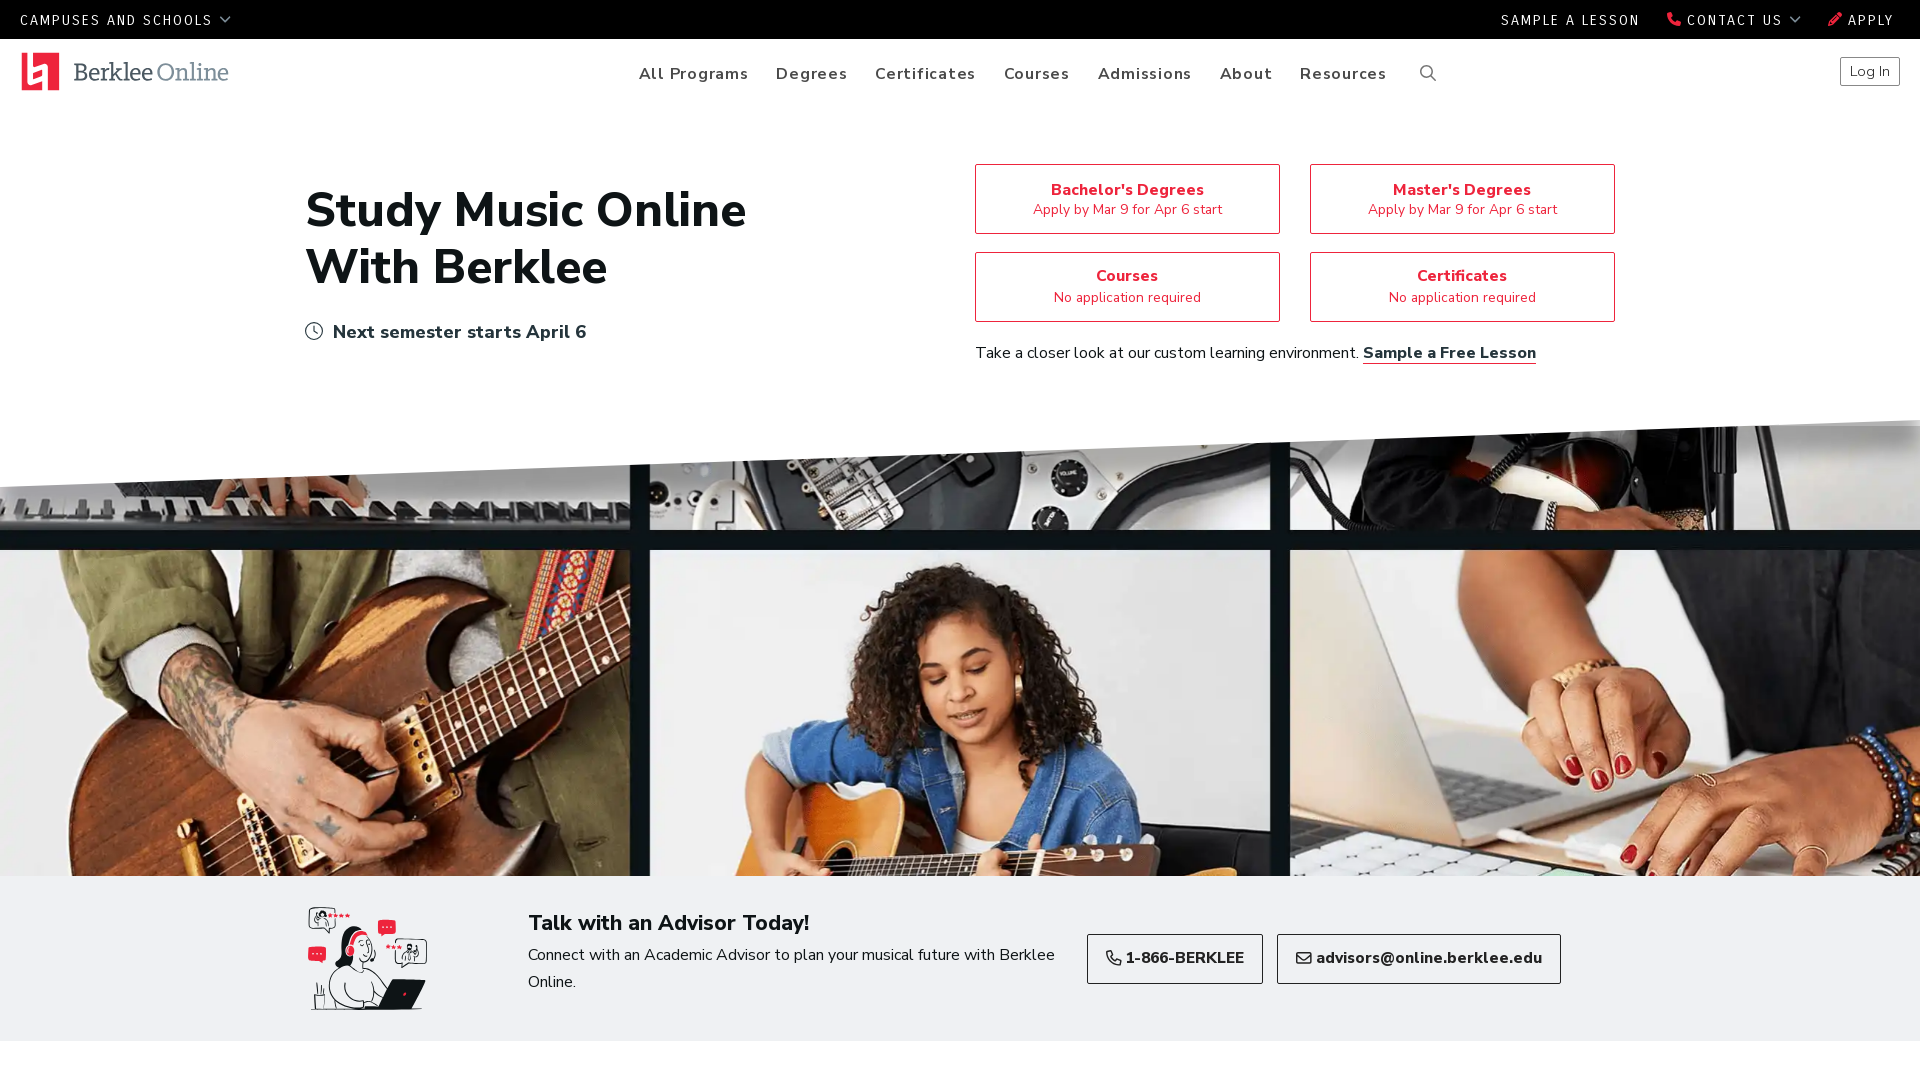

Clicked Courses button to navigate to courses page at (1127, 287) on a.btn-primary-outline[href='/courses']
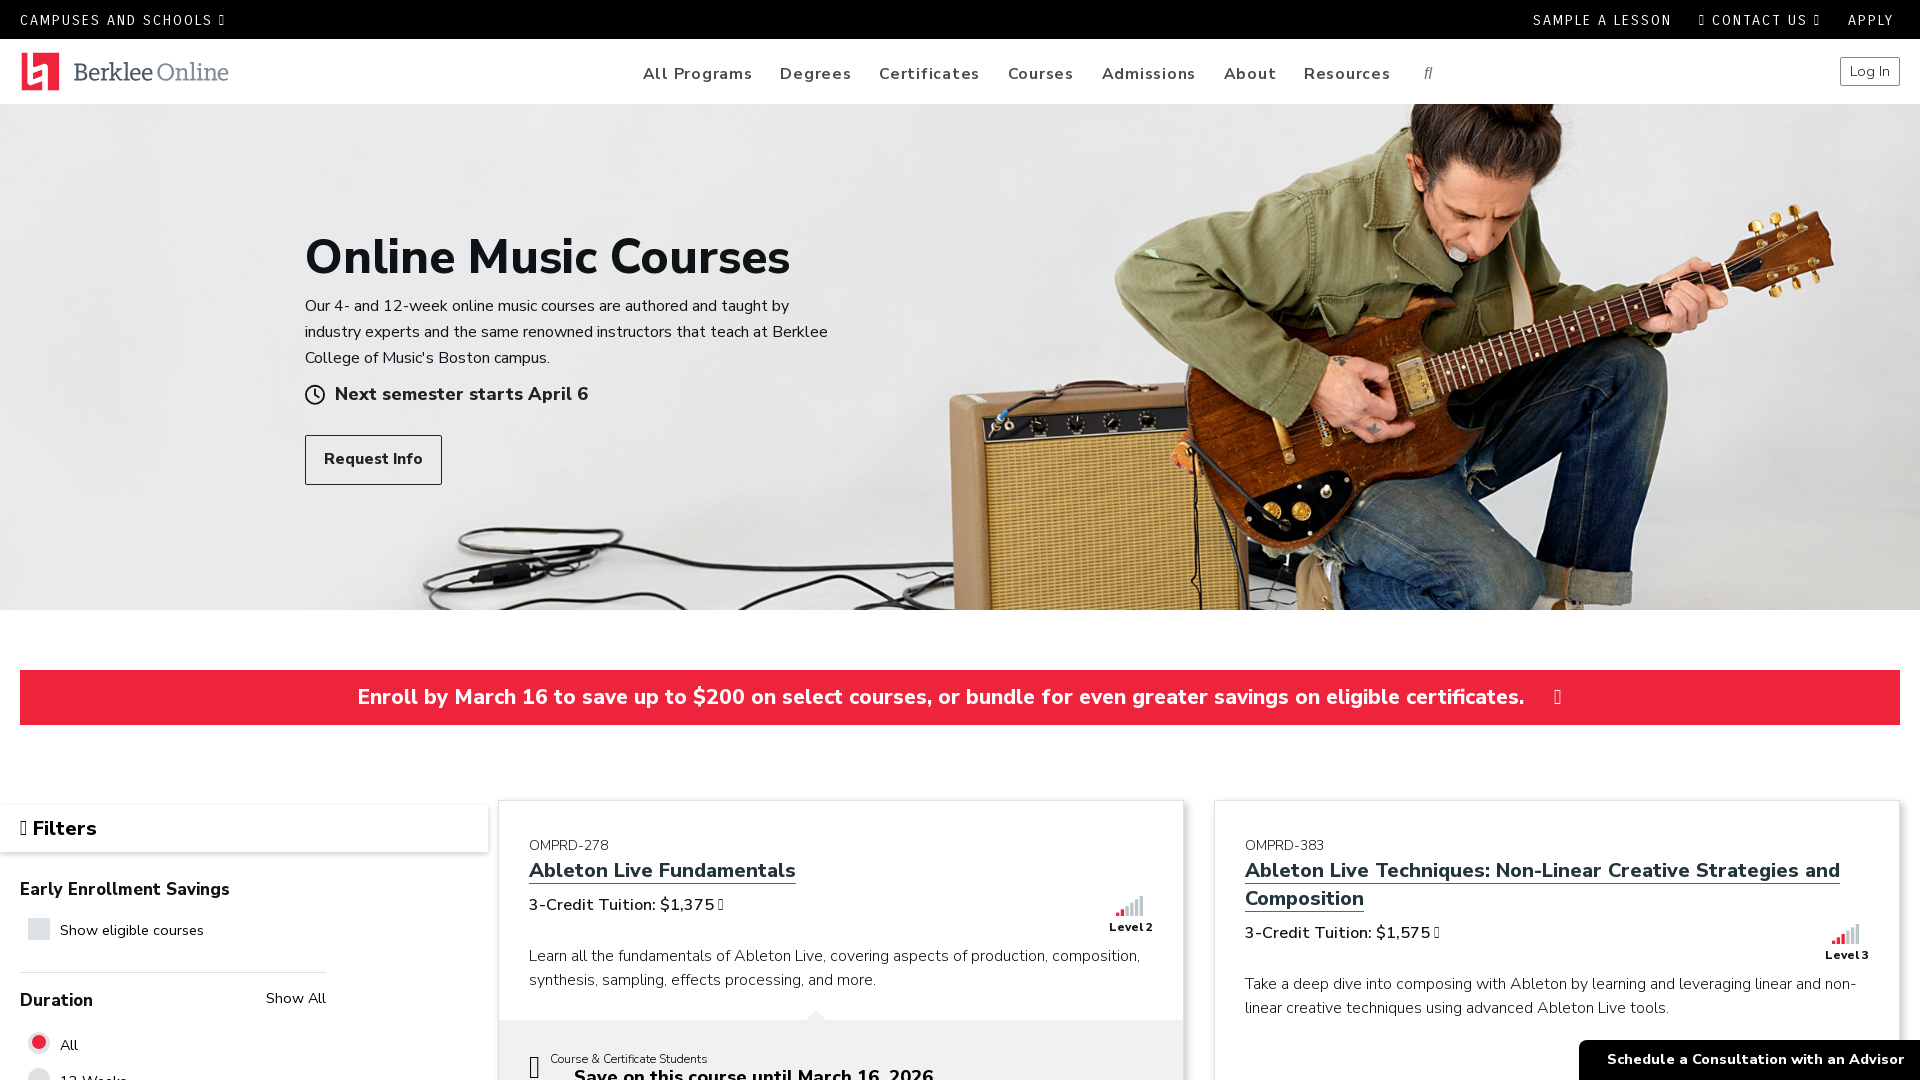

Clicked Ableton Live Fundamentals course link at (662, 870) on a[href='/courses/ableton-live-fundamentals']
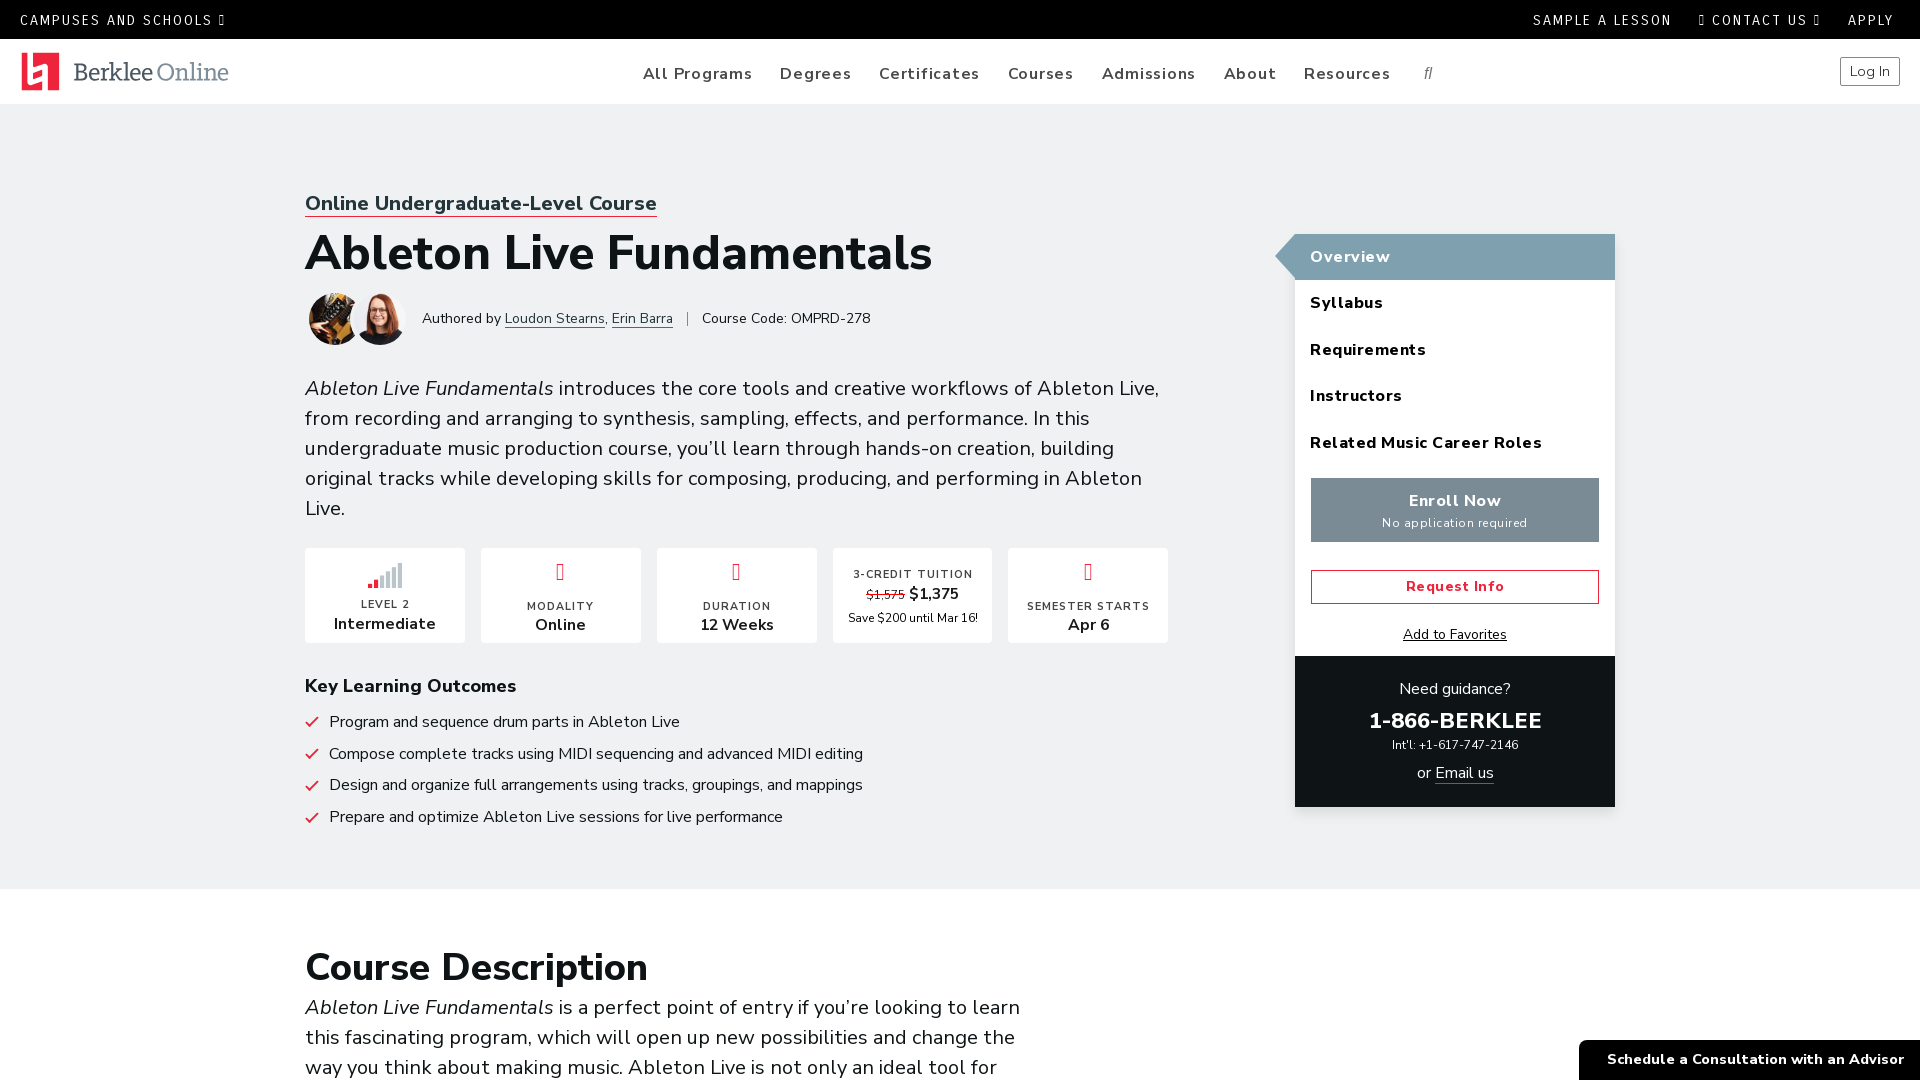

Course page loaded and course title element is visible
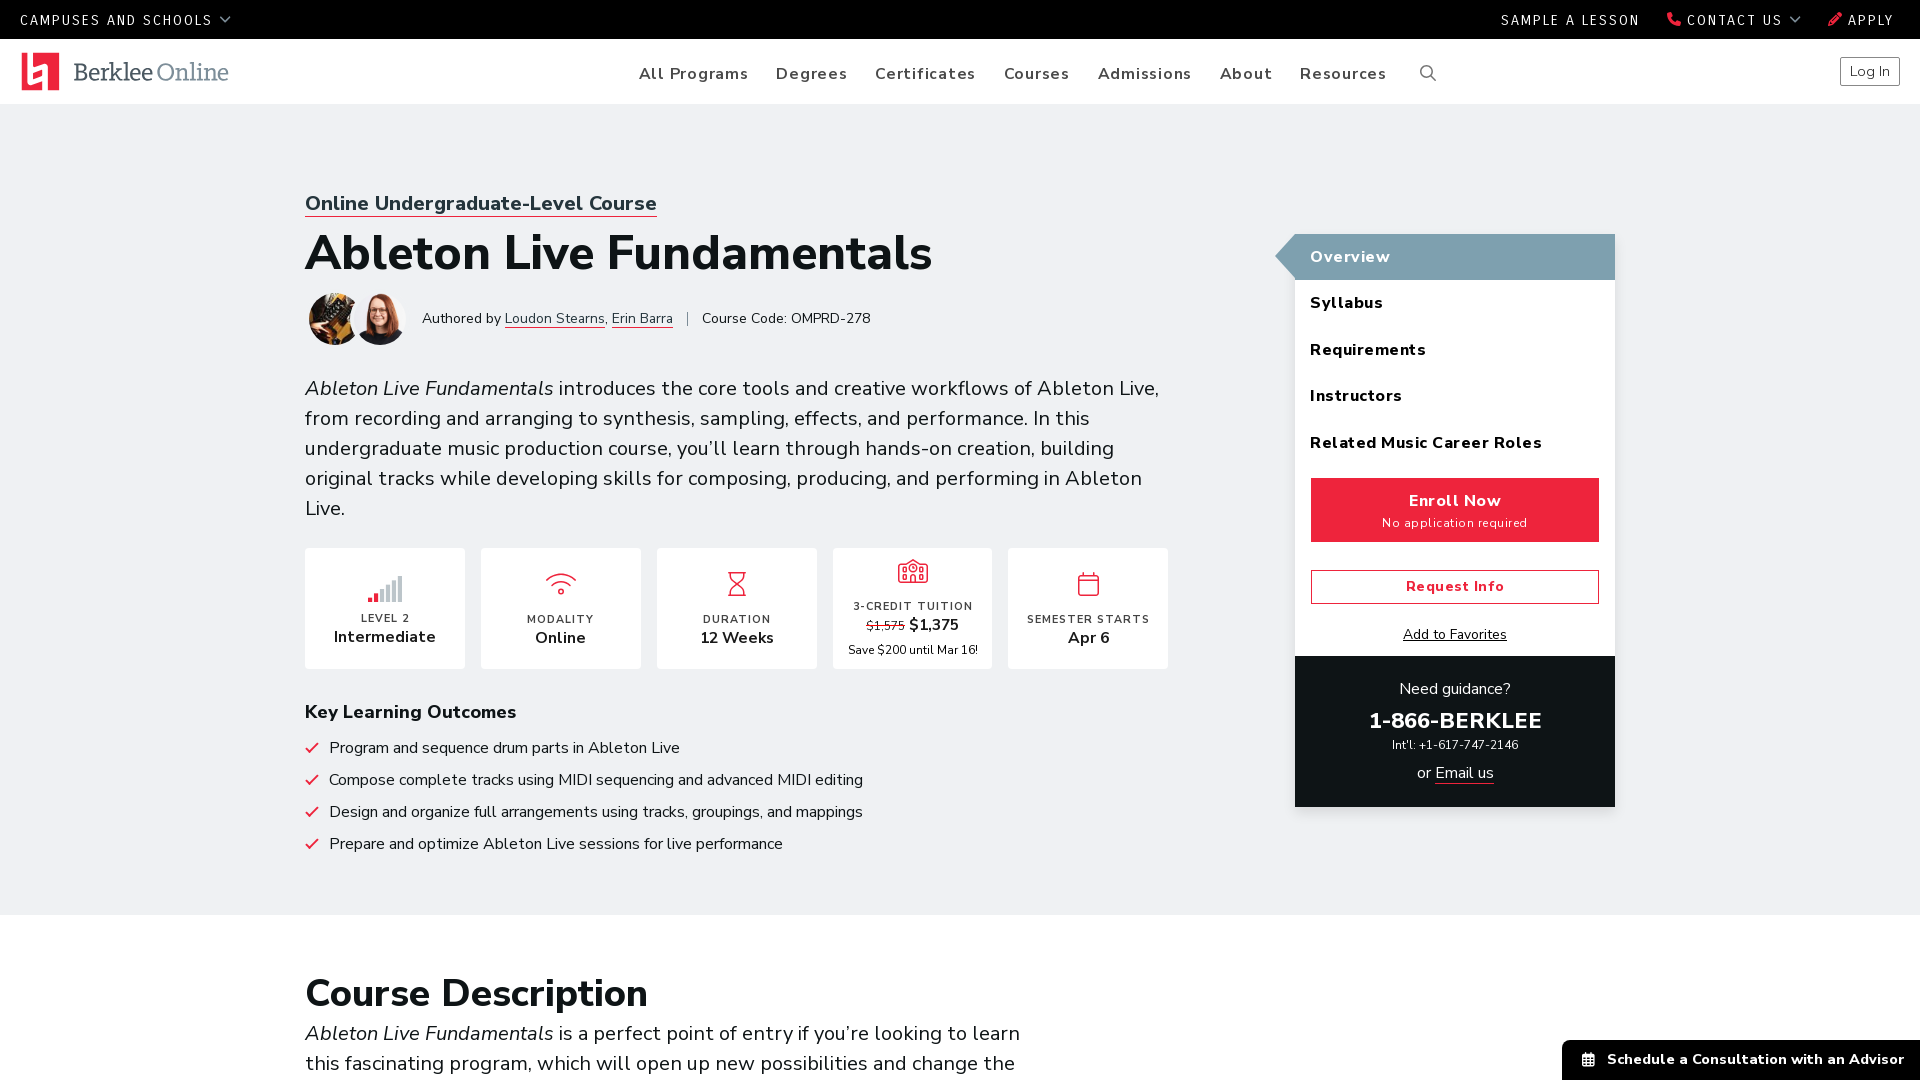

Verified course title is displayed: 'Ableton Live Fundamentals'
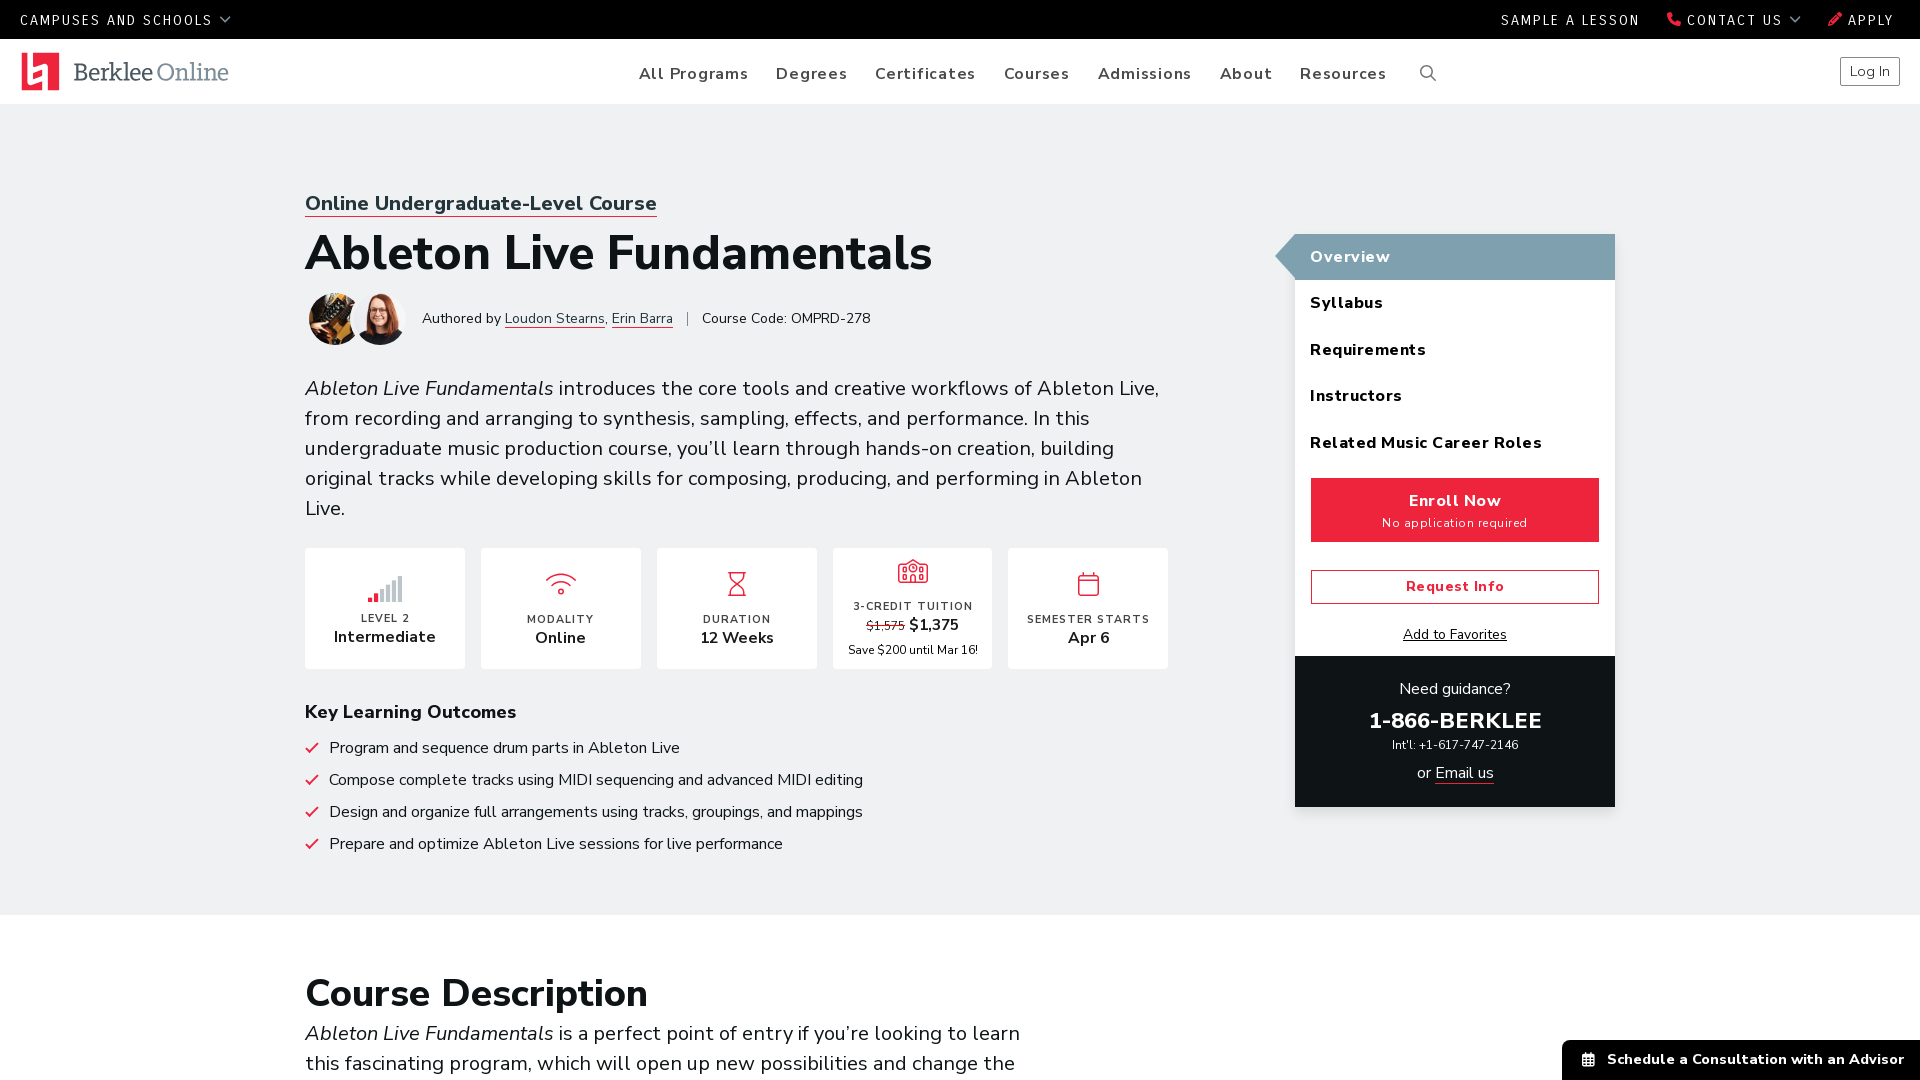

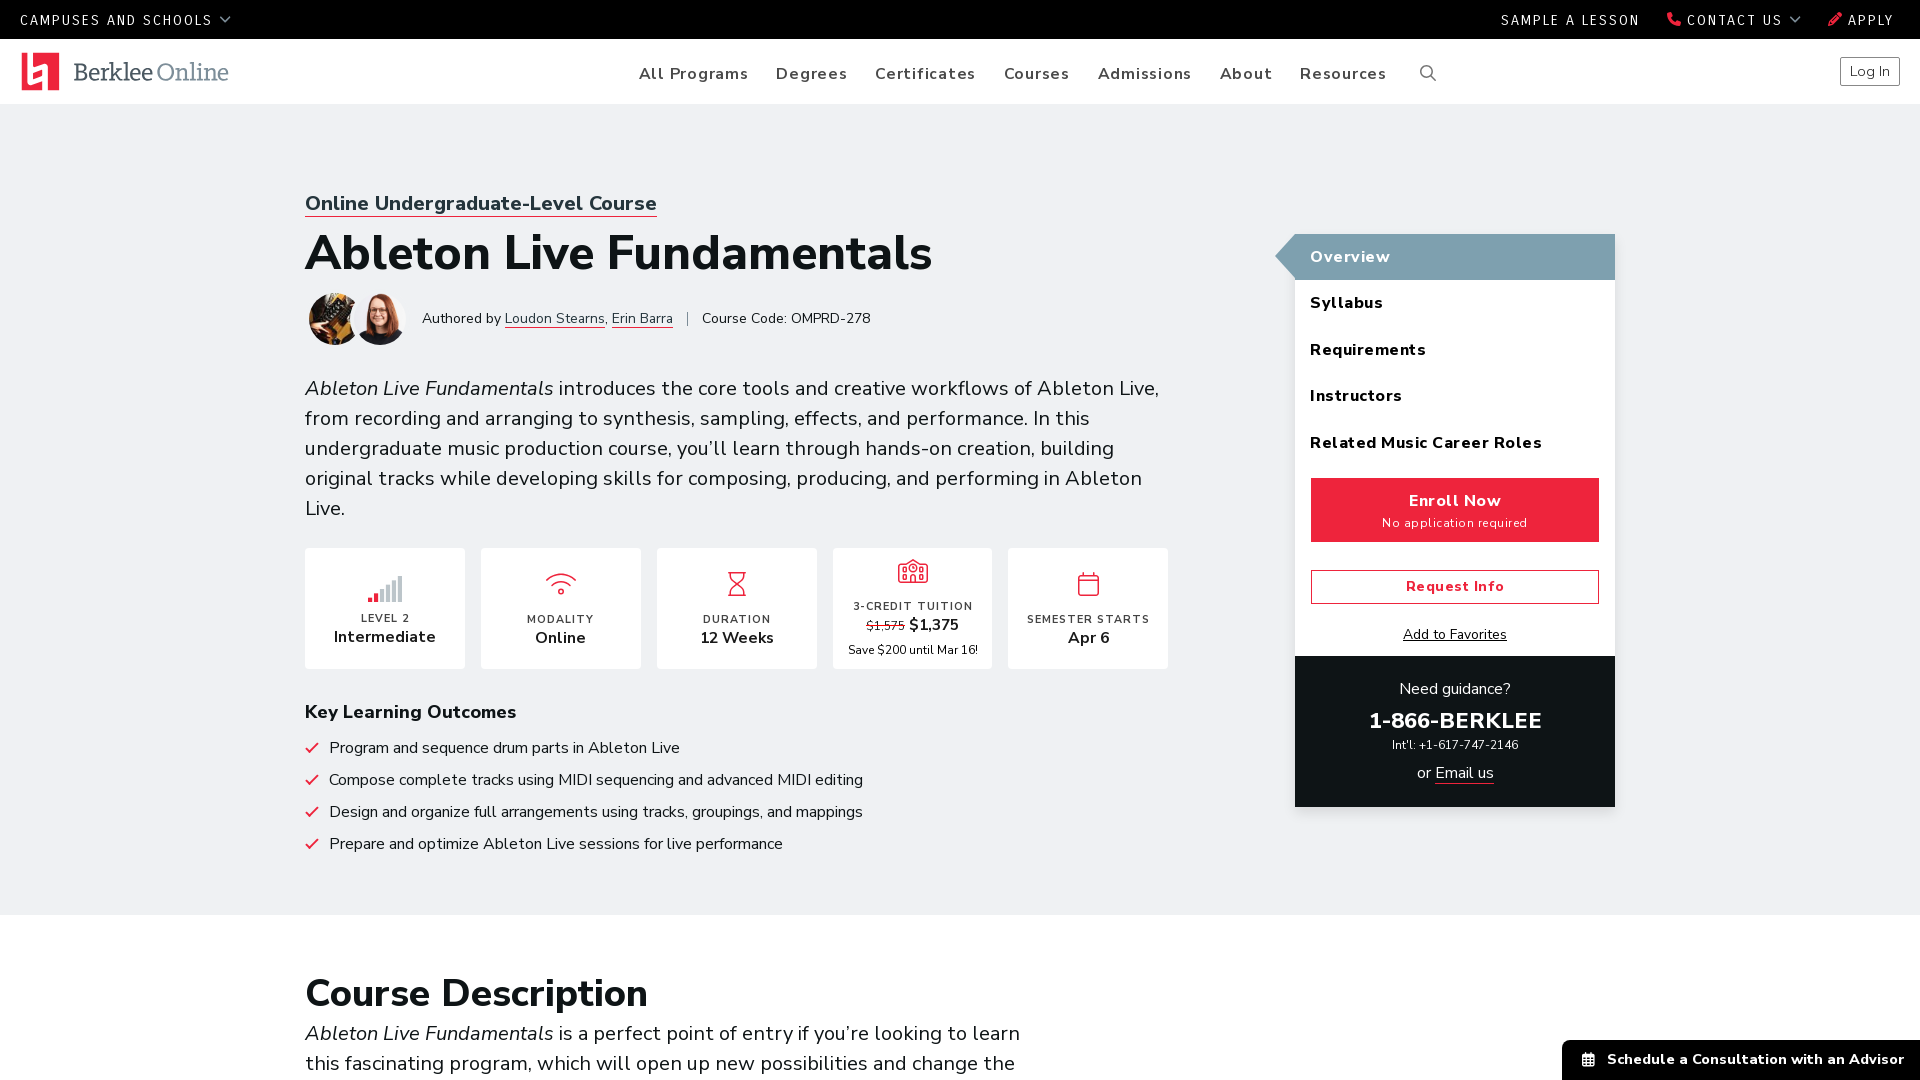